Tests calendar/datepicker functionality by clicking on a datepicker input field and selecting a specific date (25th) from the calendar widget.

Starting URL: http://seleniumpractise.blogspot.com/2016/08/how-to-handle-calendar-in-selenium.html

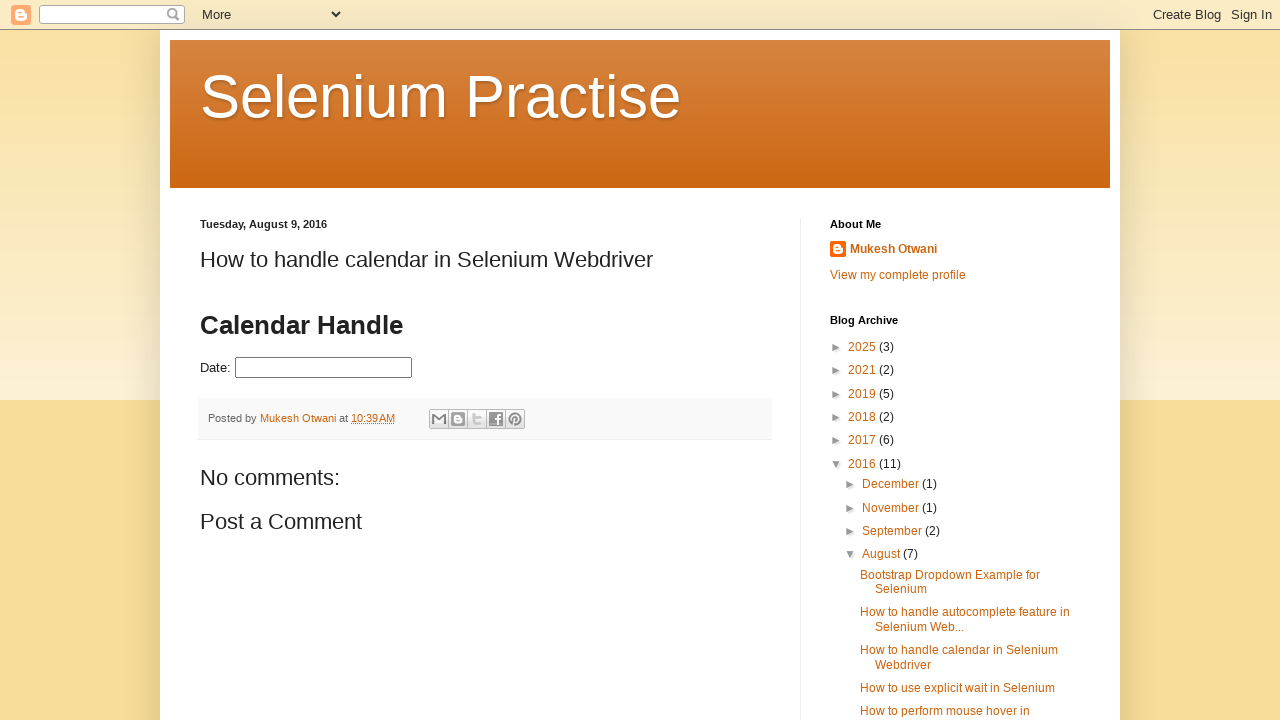

Clicked on datepicker input field to open calendar widget at (324, 368) on input#datepicker
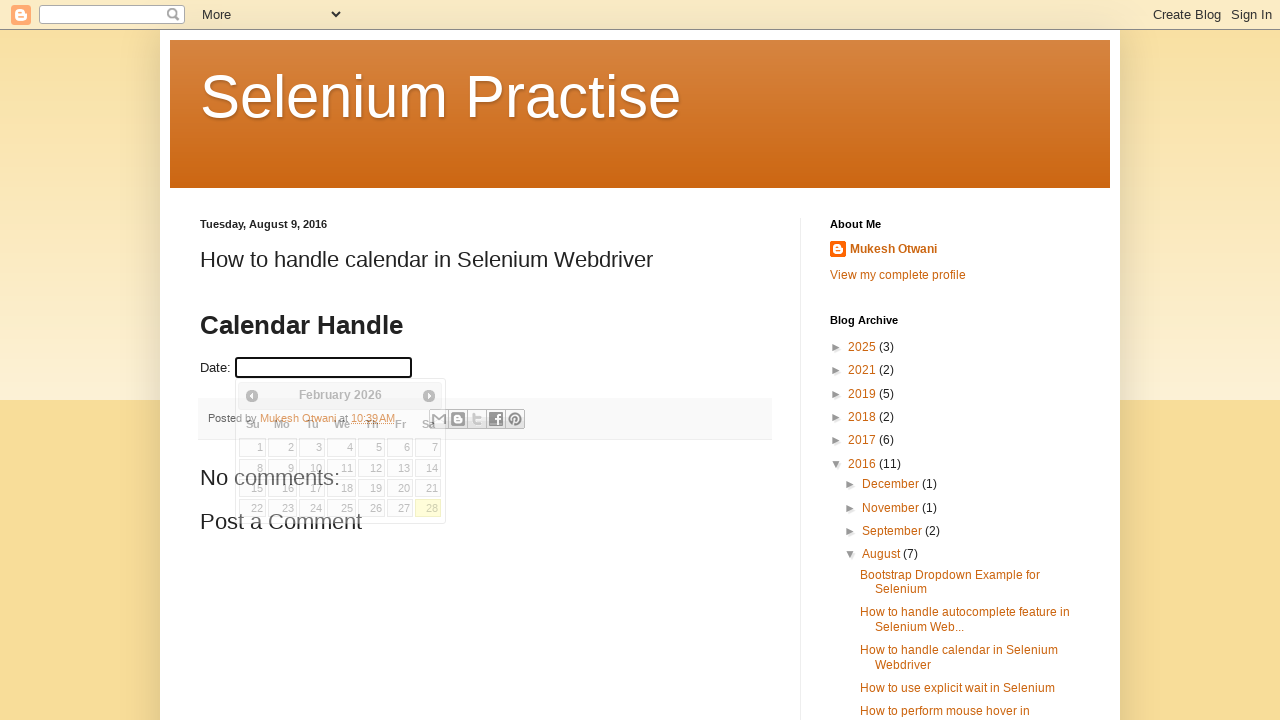

Verified URL contains 'handle'
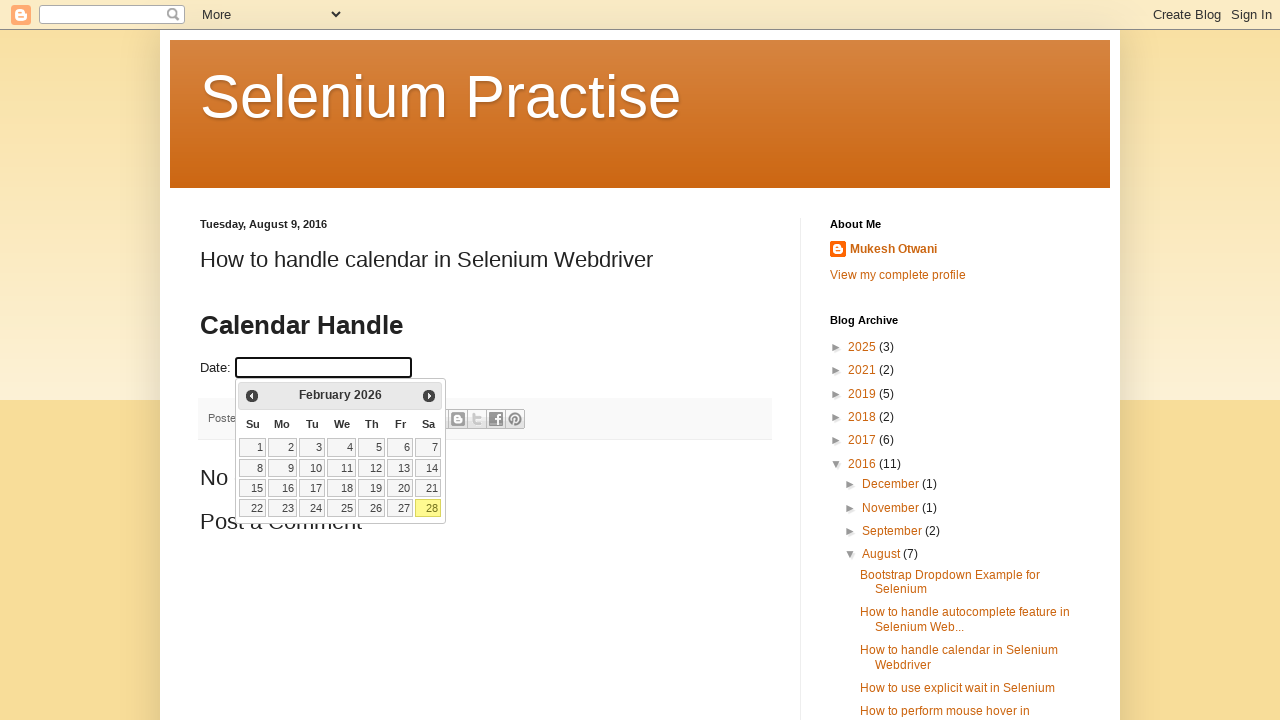

Waited for calendar day 25 to be visible
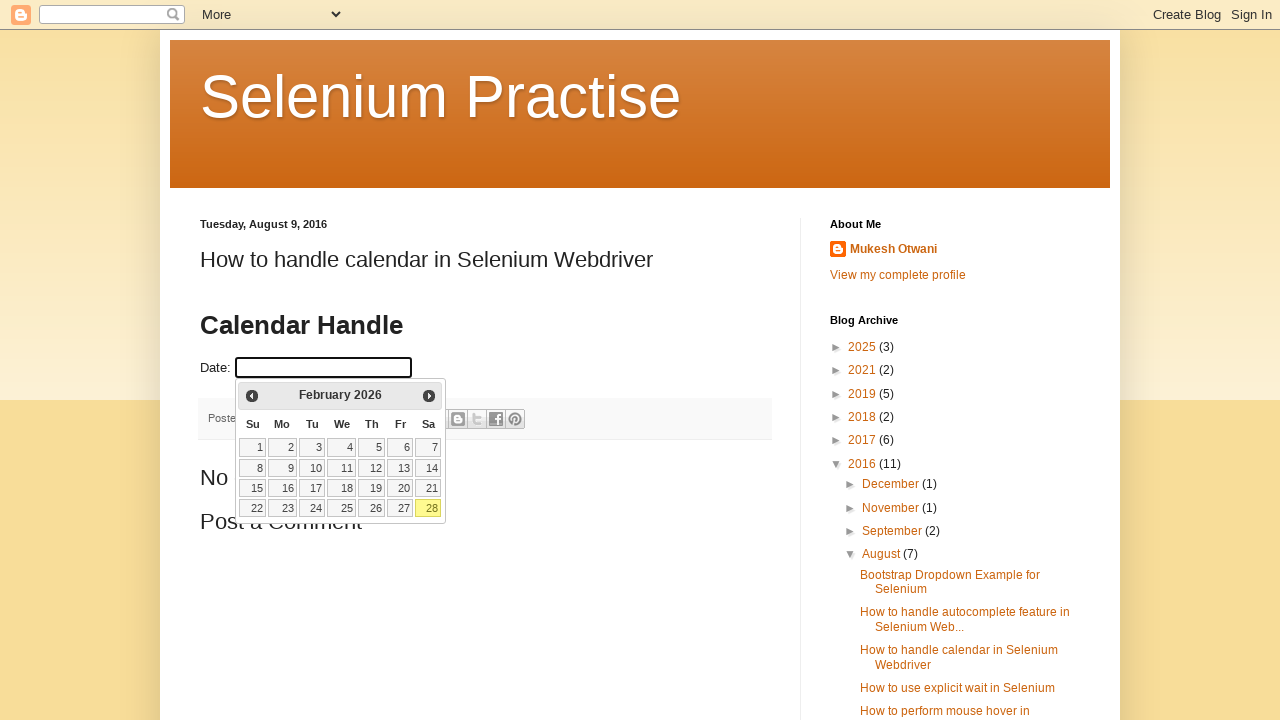

Clicked on the 25th day in the calendar at (864, 347) on a:text('25')
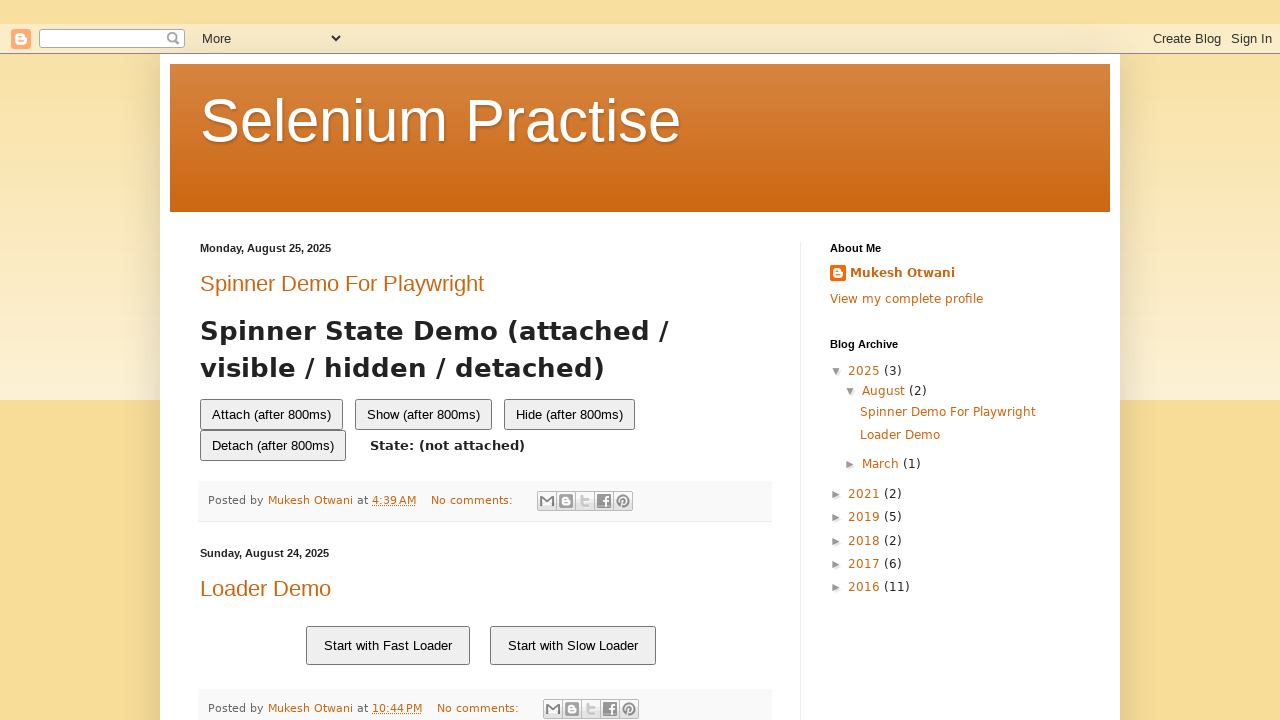

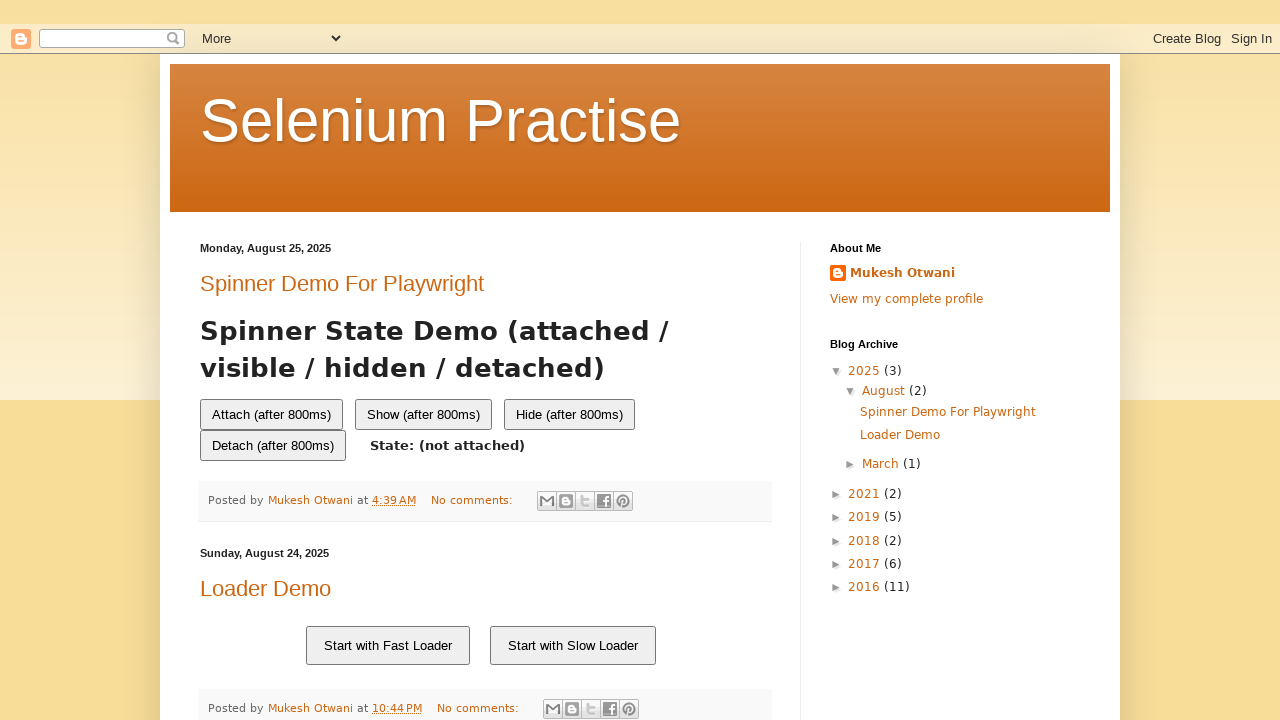